Tests adding todo items by filling the input field and pressing Enter, verifying items appear in the list

Starting URL: https://demo.playwright.dev/todomvc

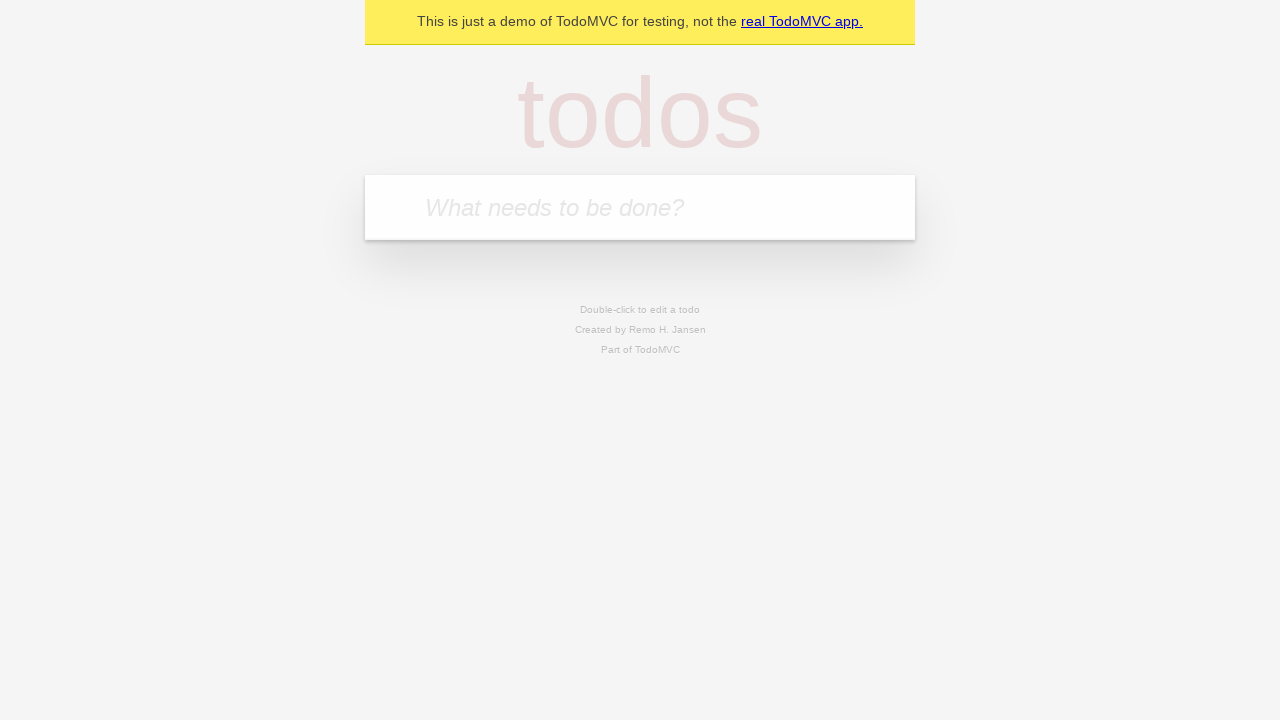

Filled input field with 'buy some cheese' on internal:attr=[placeholder="What needs to be done?"i]
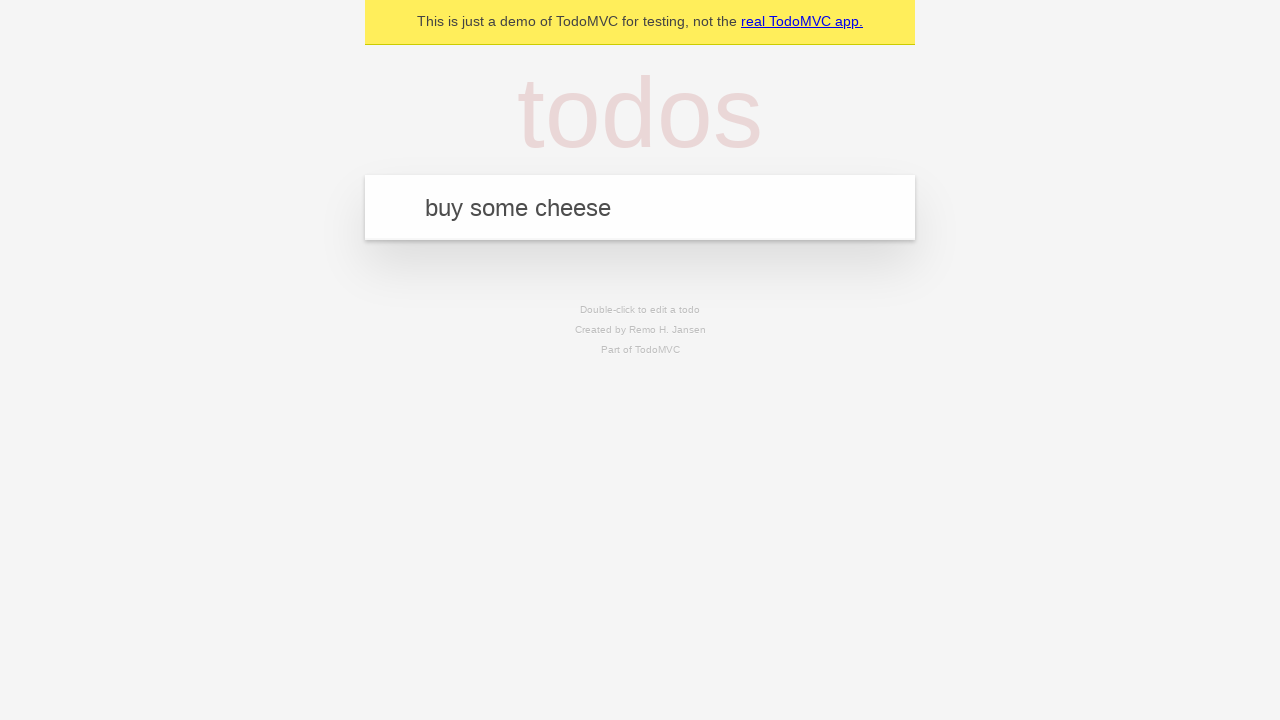

Pressed Enter to add first todo item on internal:attr=[placeholder="What needs to be done?"i]
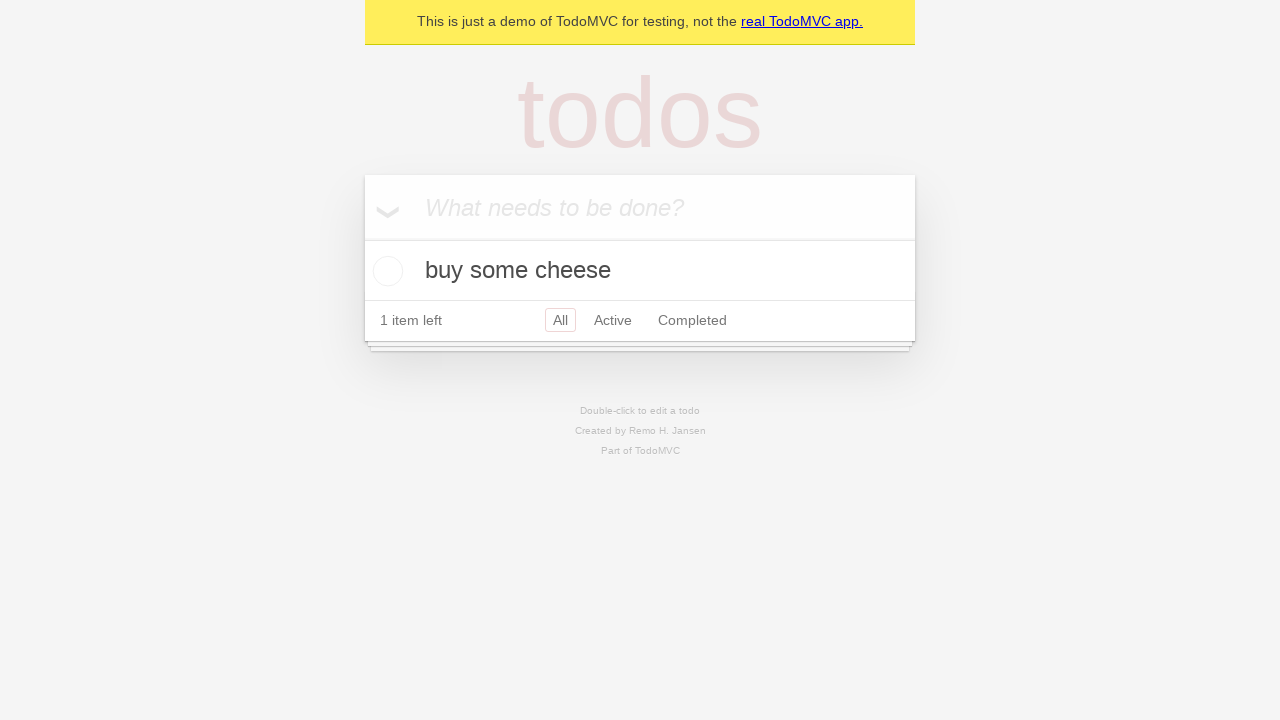

First todo item appeared in the list
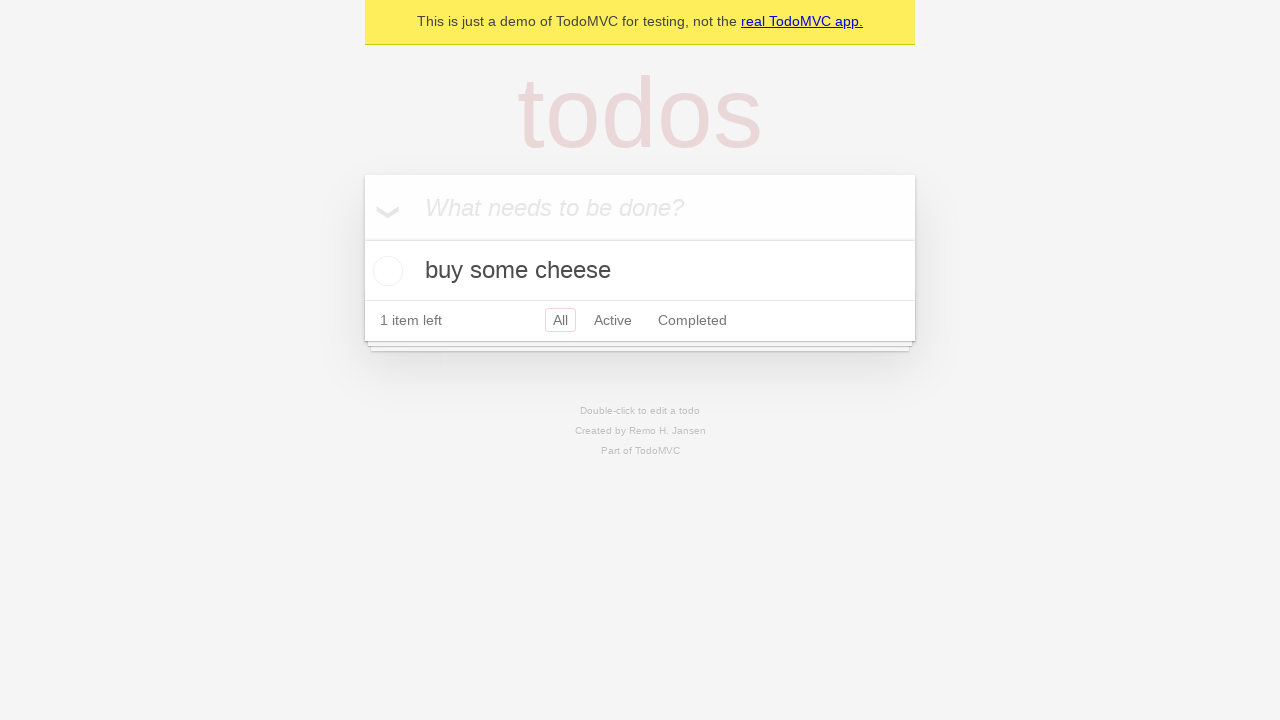

Filled input field with 'feed the cat' on internal:attr=[placeholder="What needs to be done?"i]
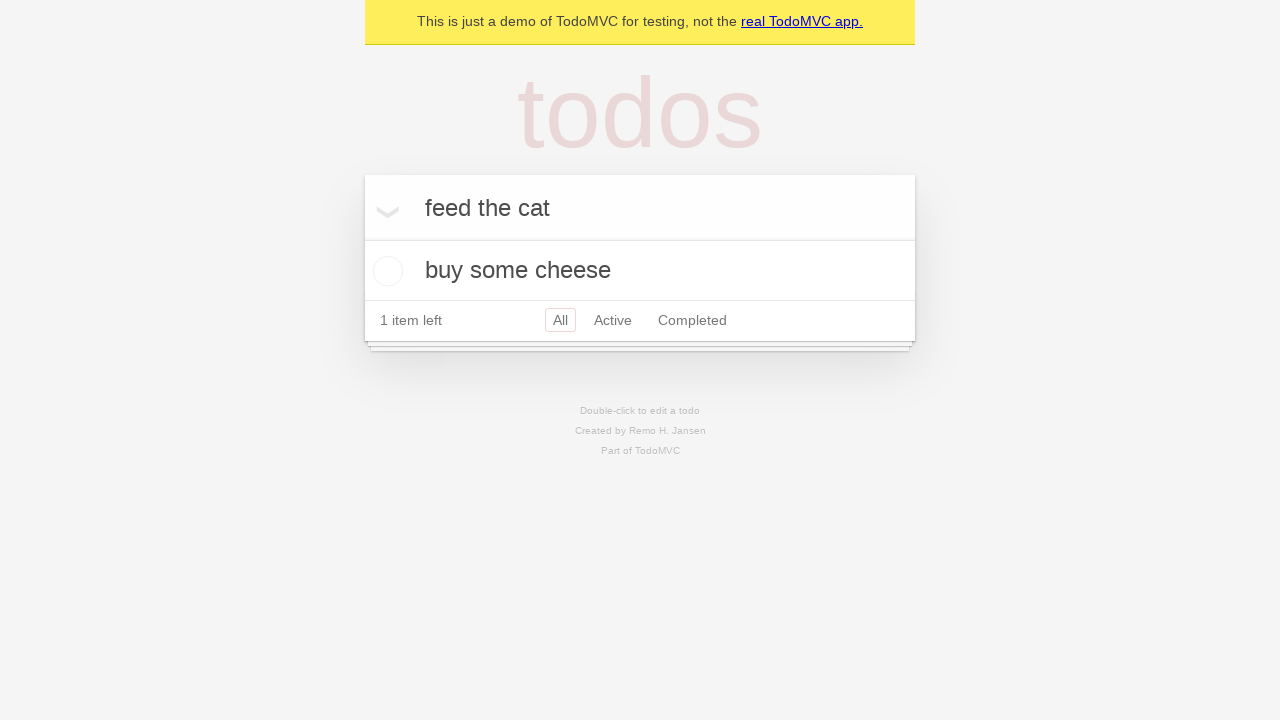

Pressed Enter to add second todo item on internal:attr=[placeholder="What needs to be done?"i]
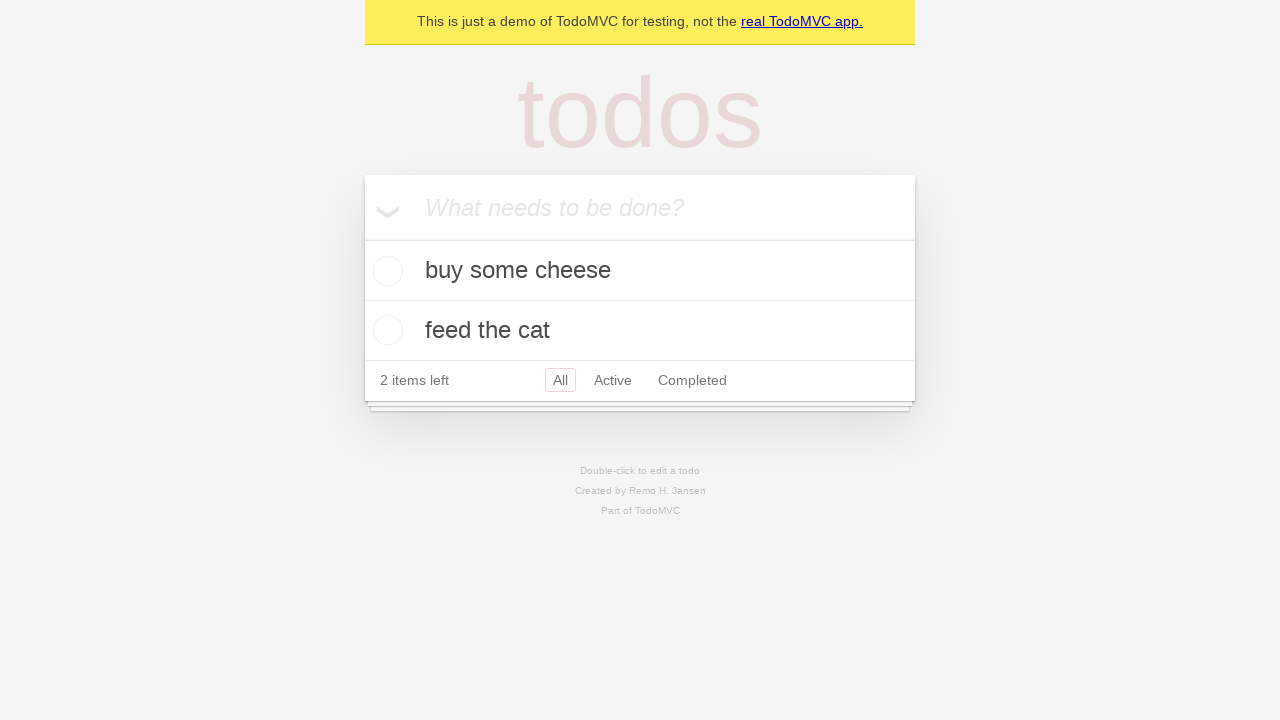

Both todo items are now visible in the list
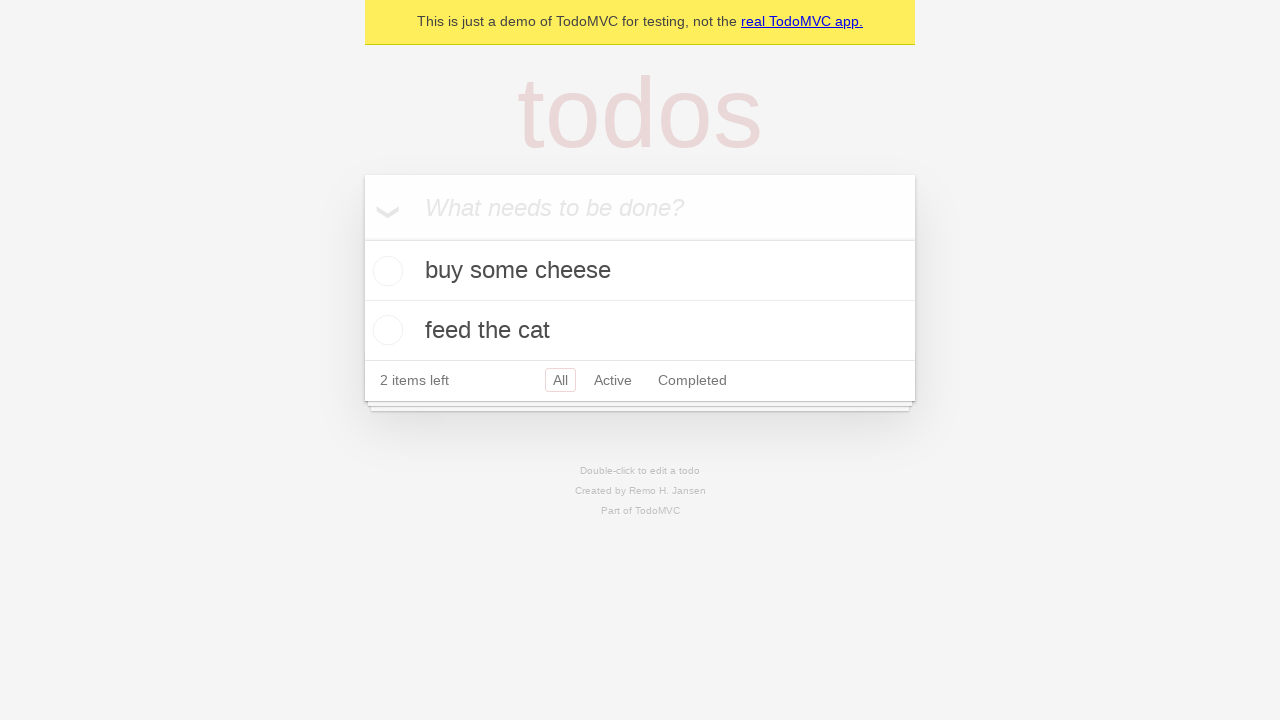

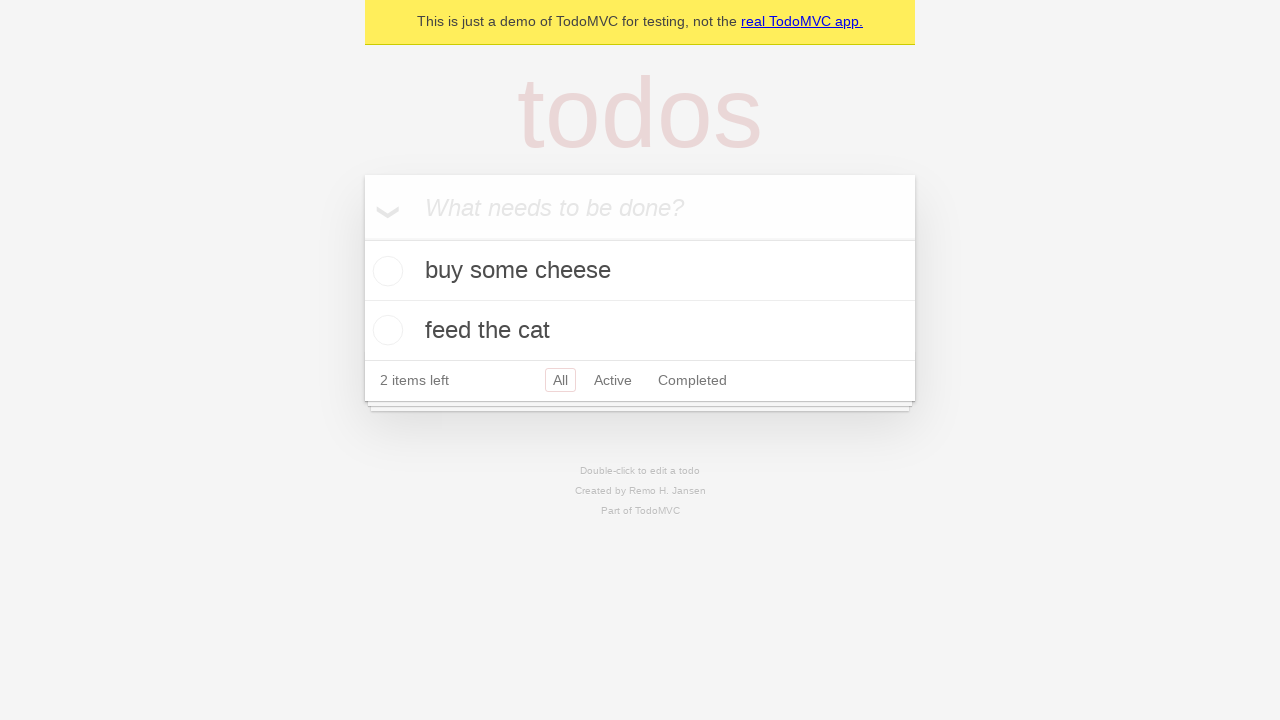